Tests the search functionality on Python.org by entering a search query "pycon" and submitting the form using the Enter key

Starting URL: https://www.python.org

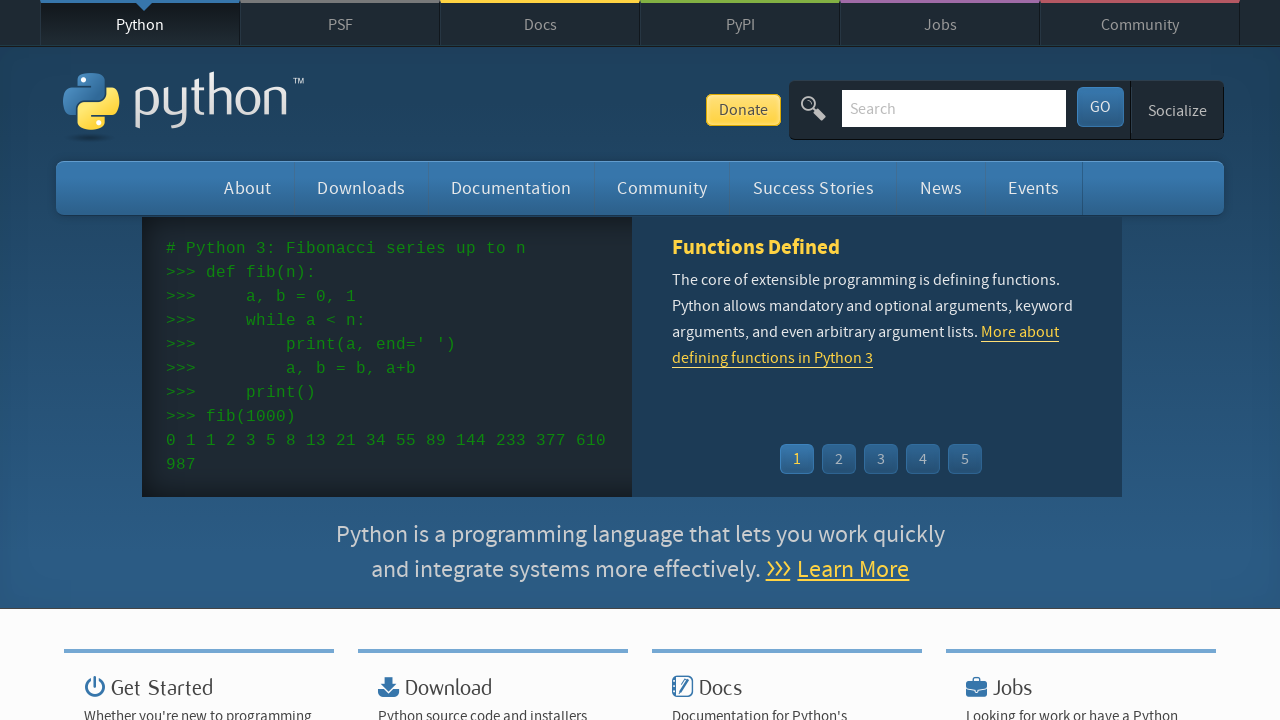

Verified page title contains 'Python'
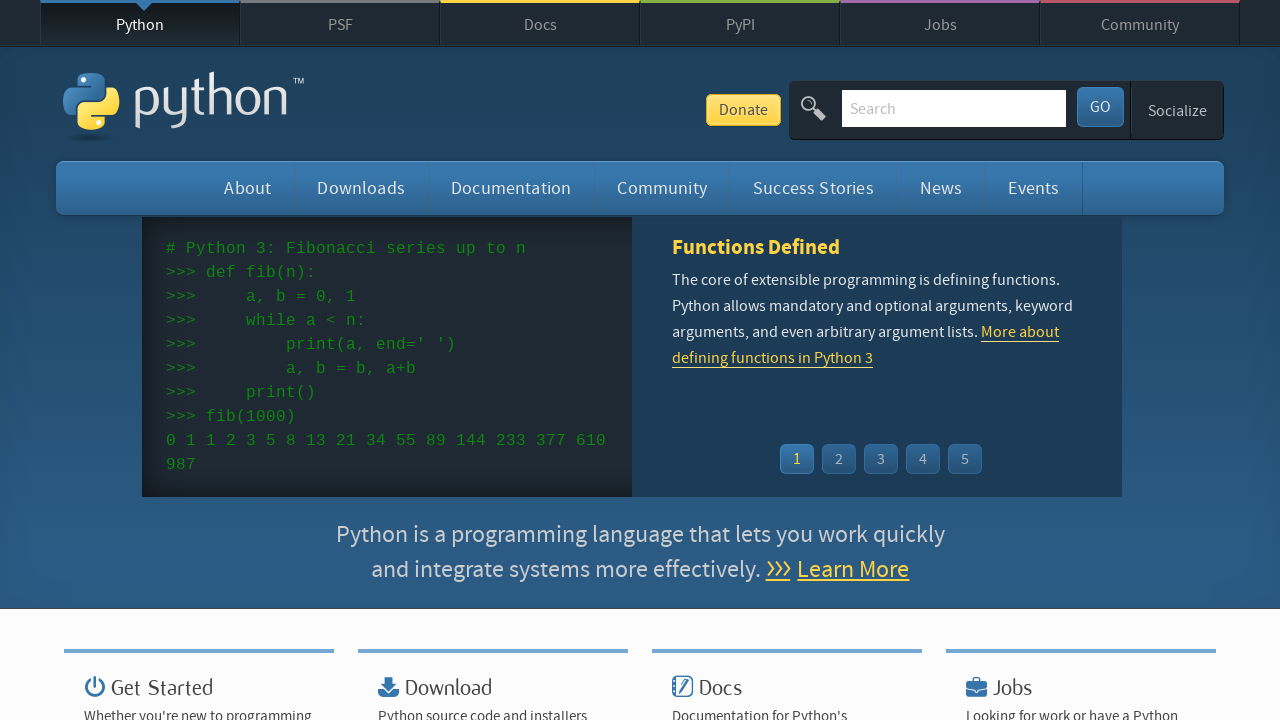

Cleared search input field on input[name='q']
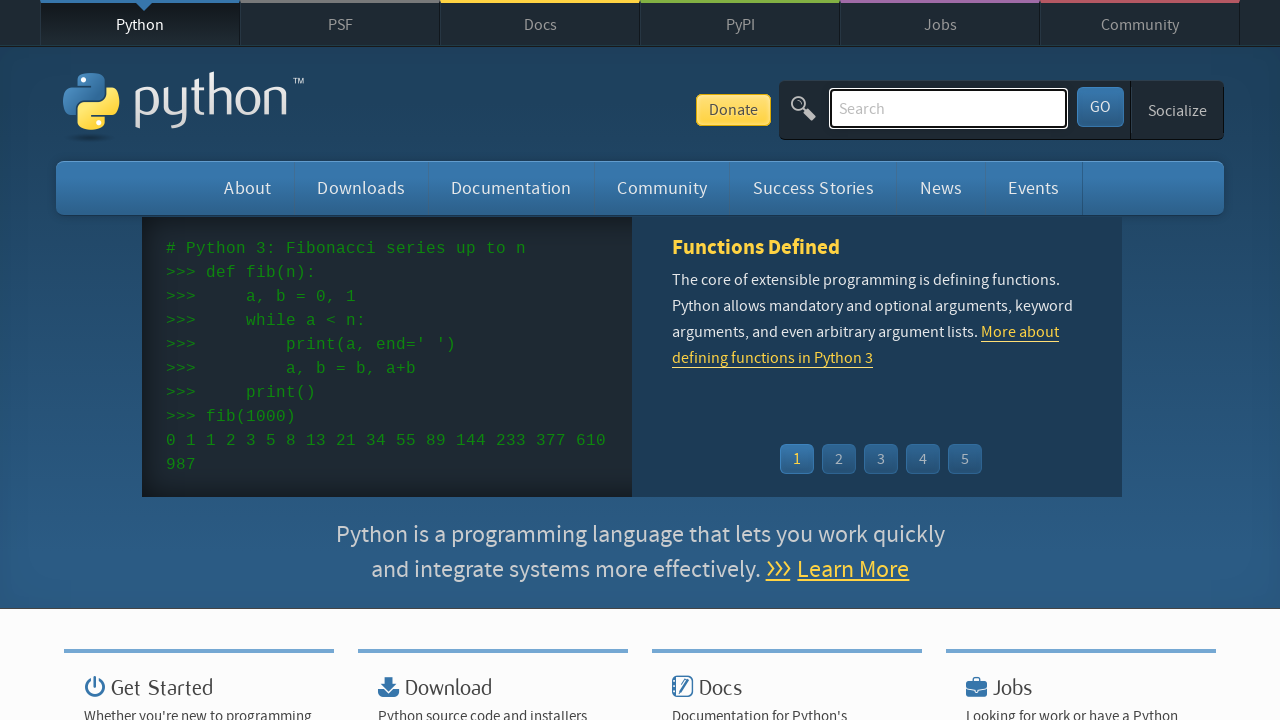

Filled search field with 'pycon' on input[name='q']
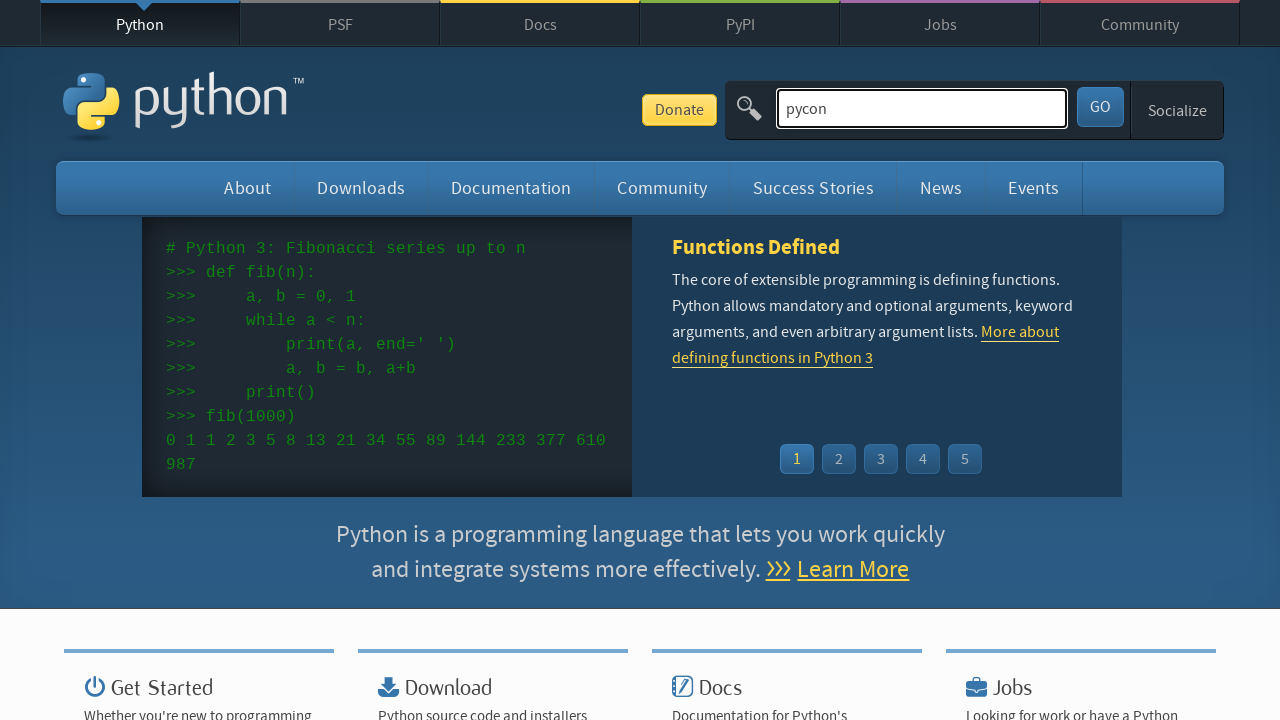

Pressed Enter key to submit search form on input[name='q']
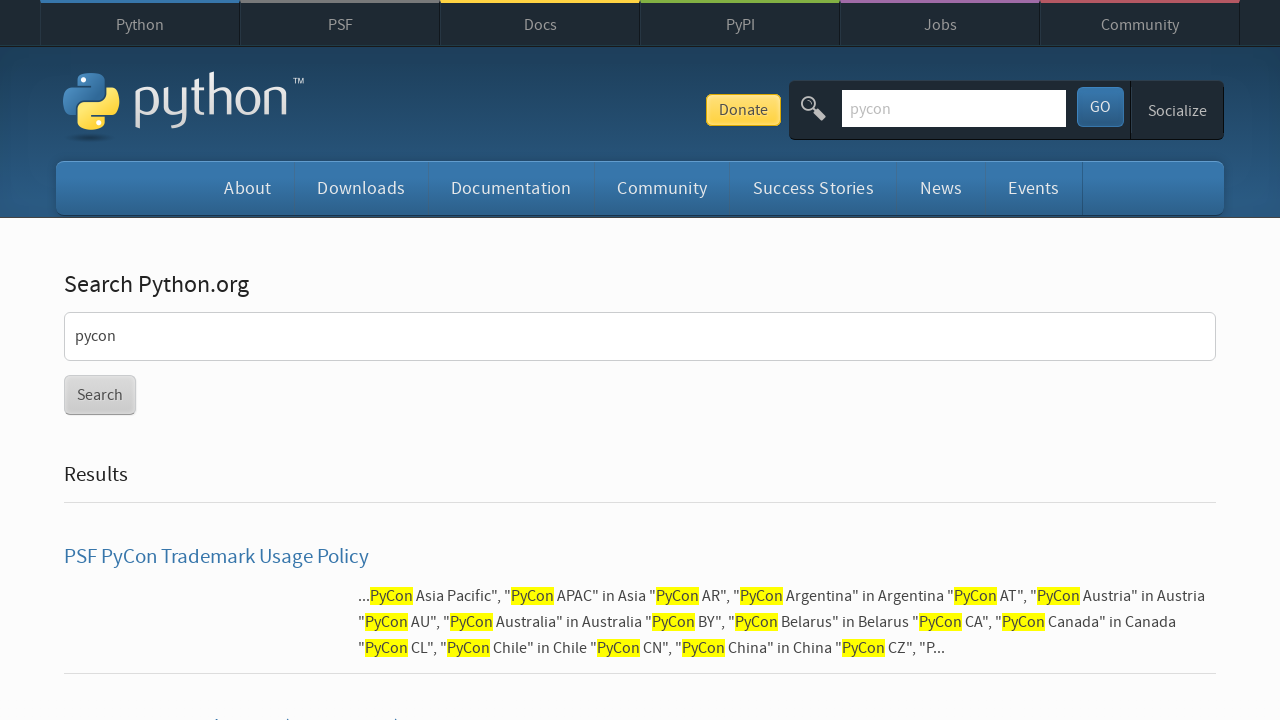

Waited for page to reach domcontentloaded state
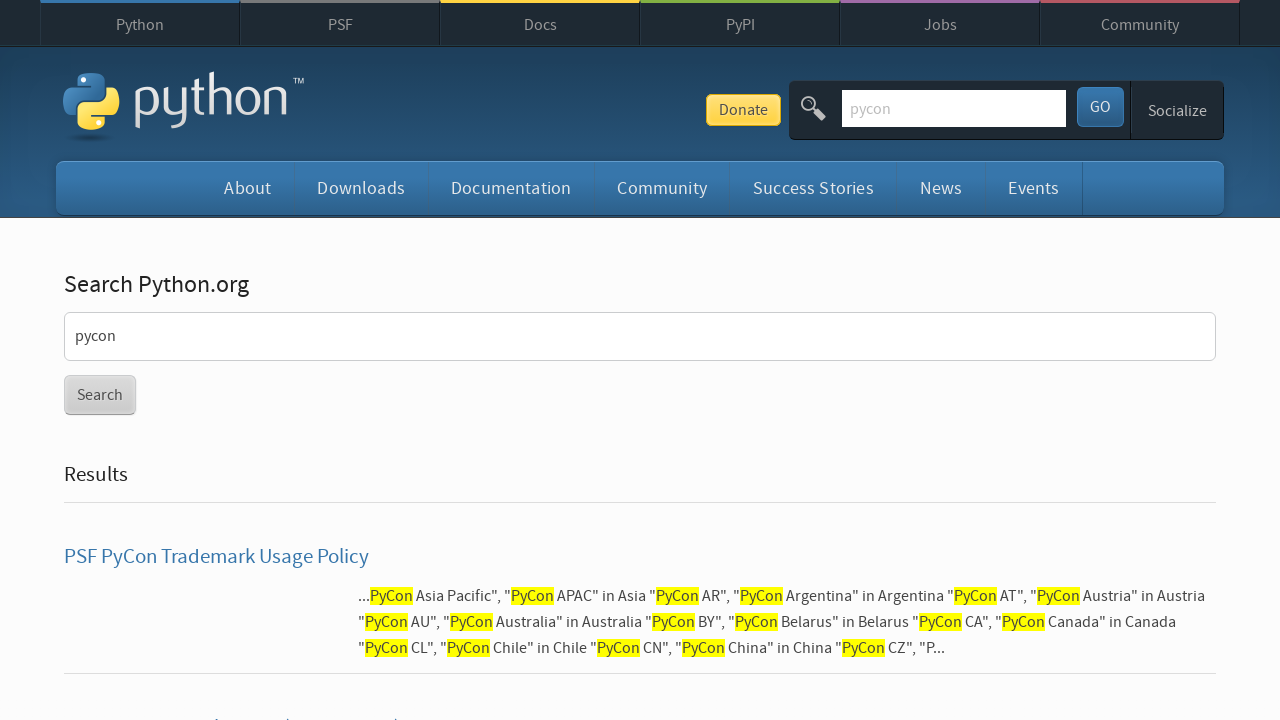

Verified search results are displayed (no 'No results found' message)
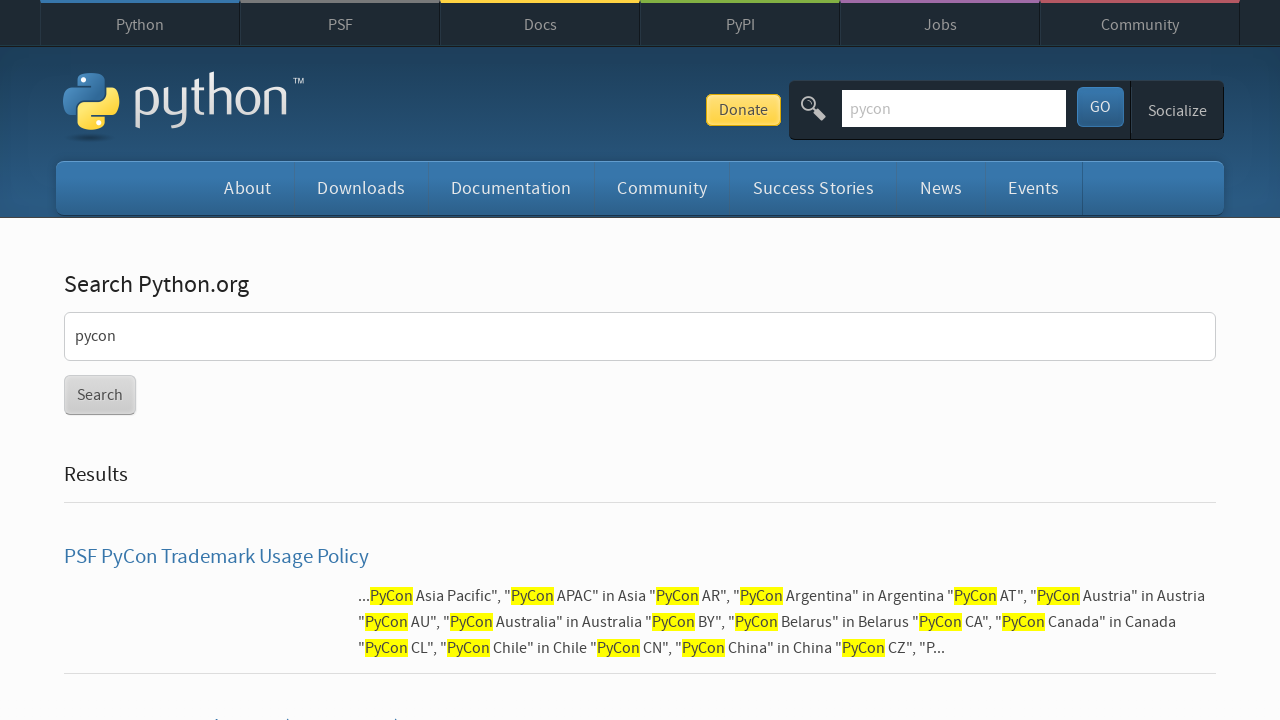

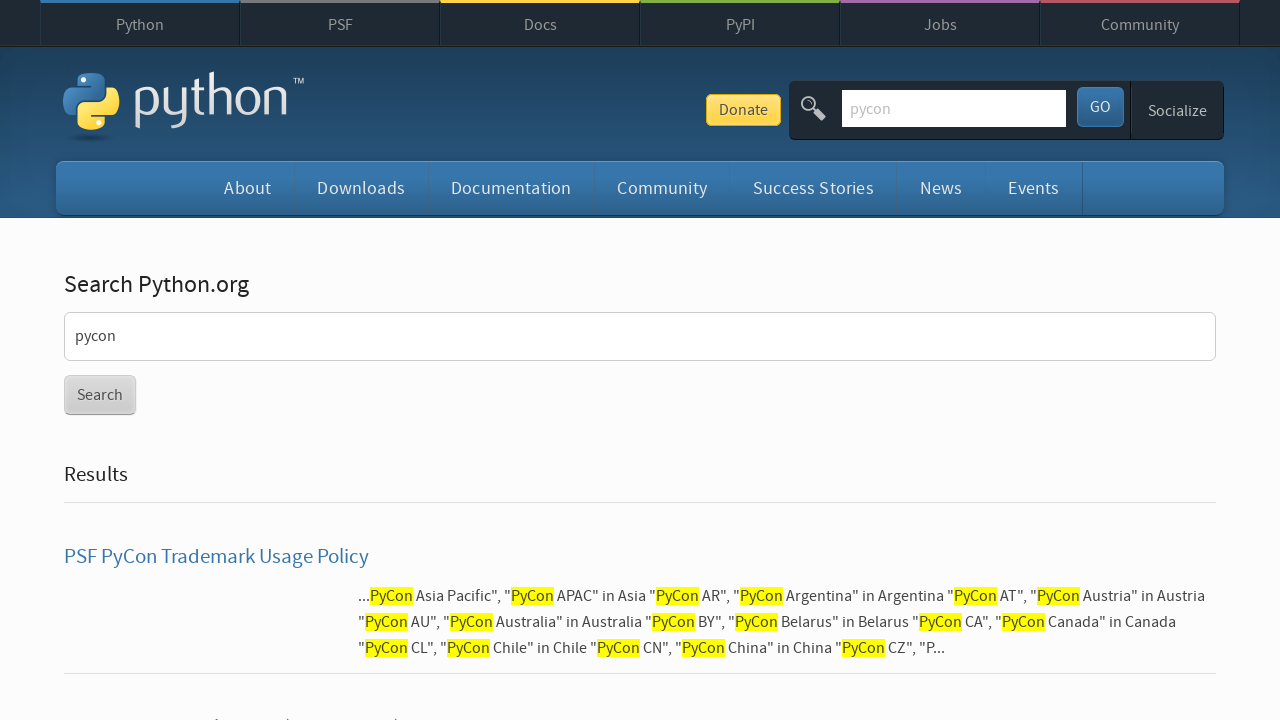